Tests modal dialog functionality on demoqa.com by opening small and large modals, verifying their content and CSS classes, and closing them.

Starting URL: https://demoqa.com/

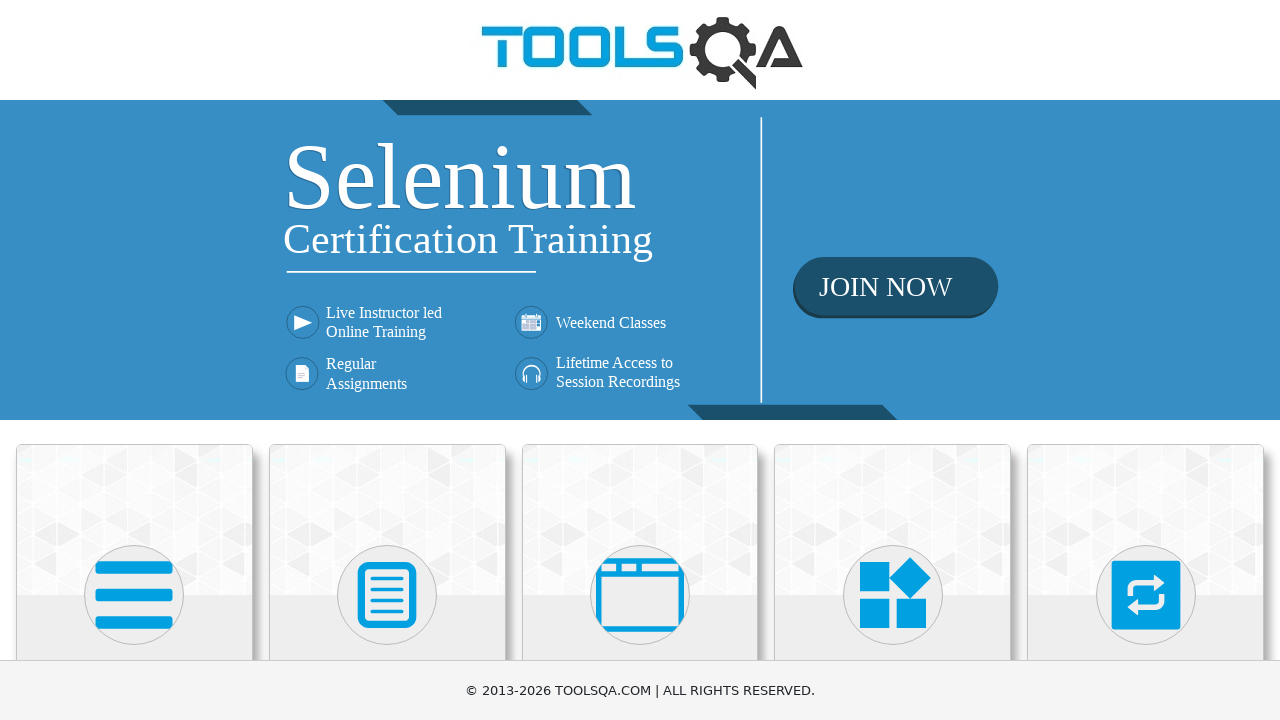

Scrolled to bottom of page
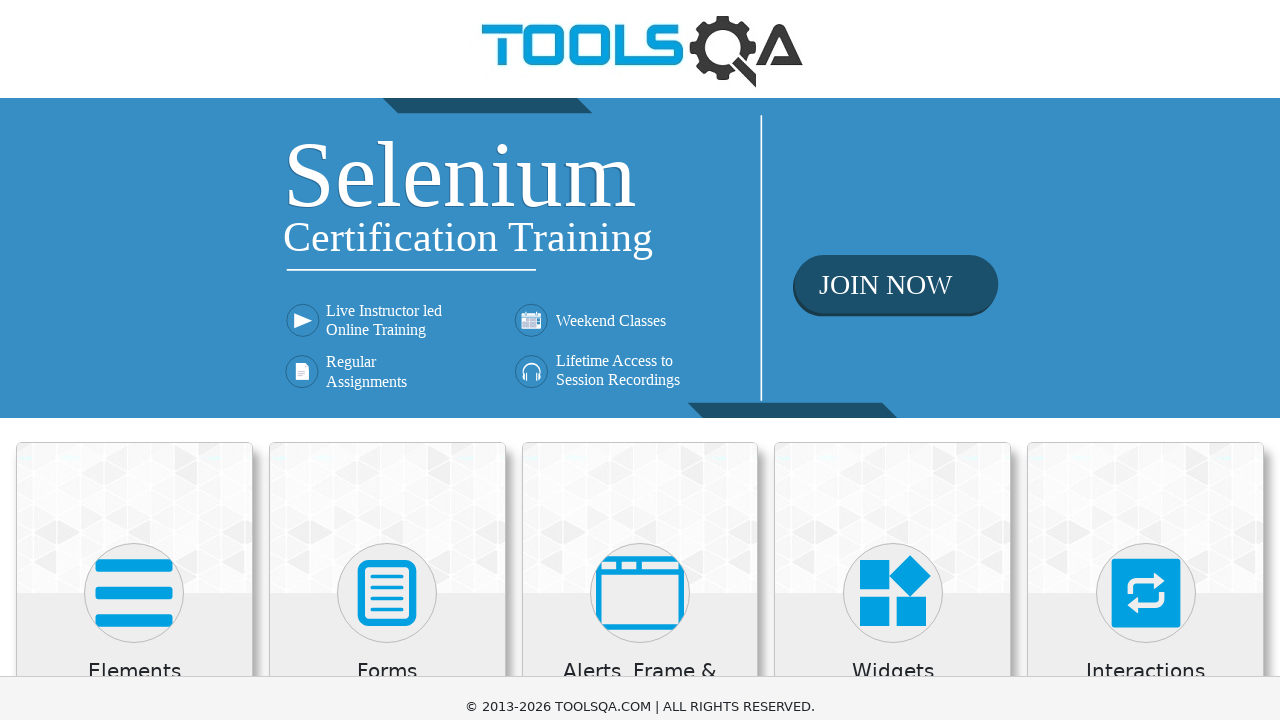

Clicked on 'Alerts, Frame & Windows' card at (640, 18) on text=Alerts, Frame & Windows
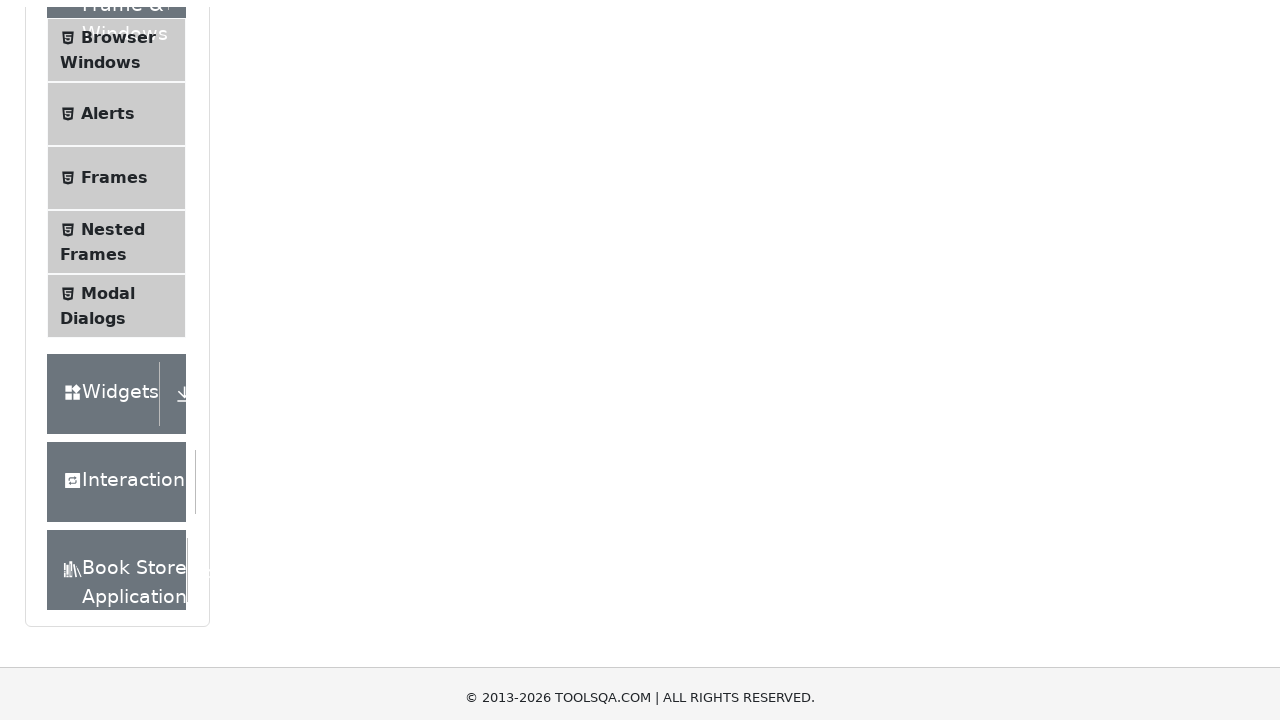

Scrolled to bottom of page again
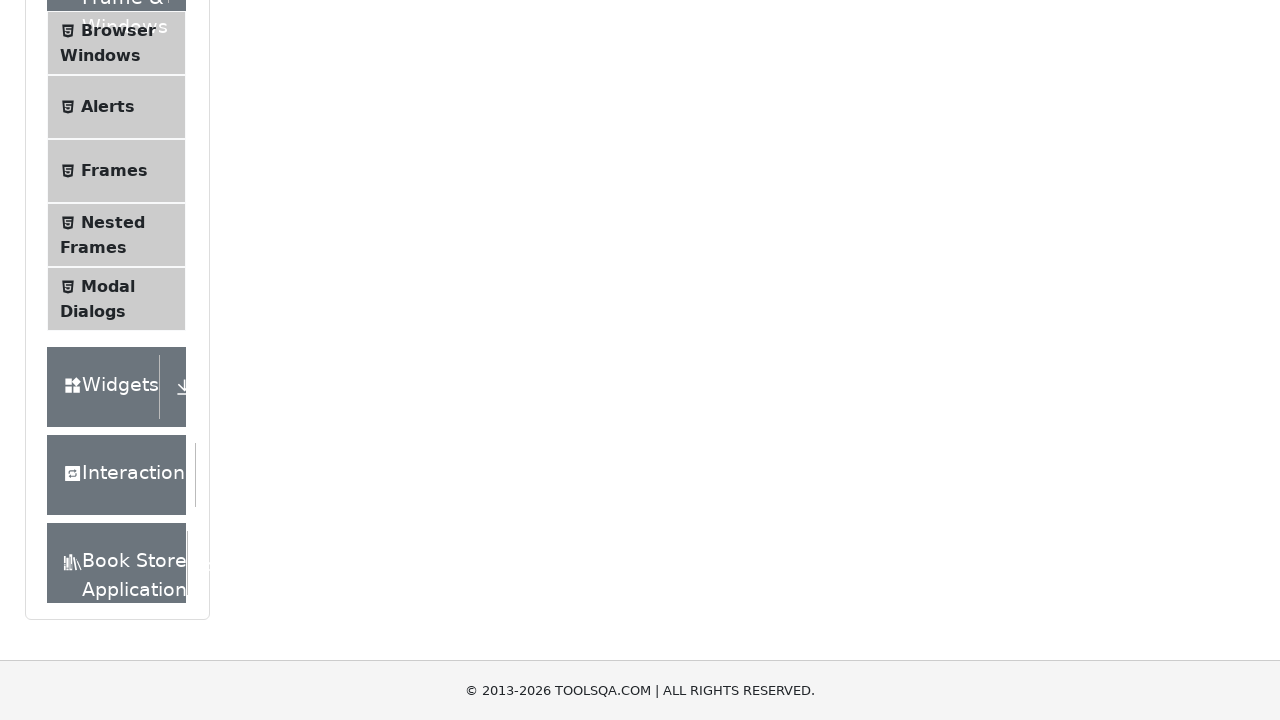

Clicked on 'Modal Dialogs' menu item at (108, 286) on text=Modal Dialogs
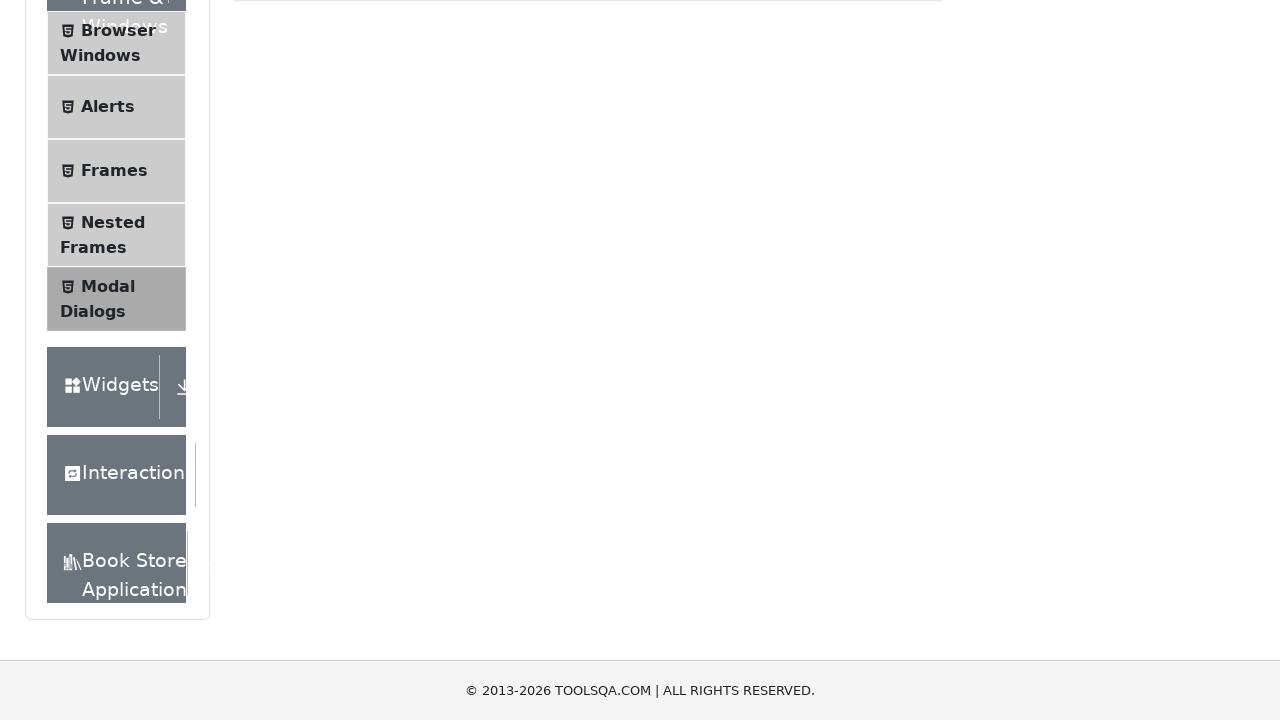

Clicked button to open small modal at (296, 274) on #showSmallModal
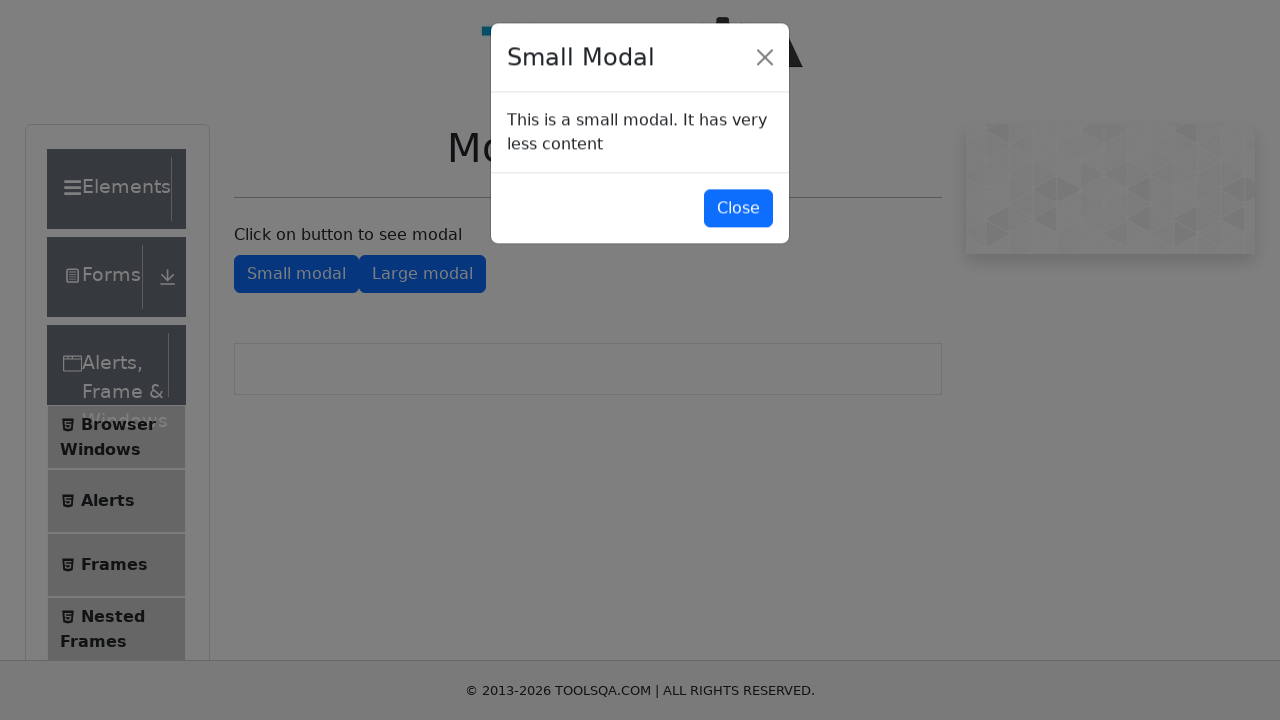

Small modal with class 'modal-sm' is now visible
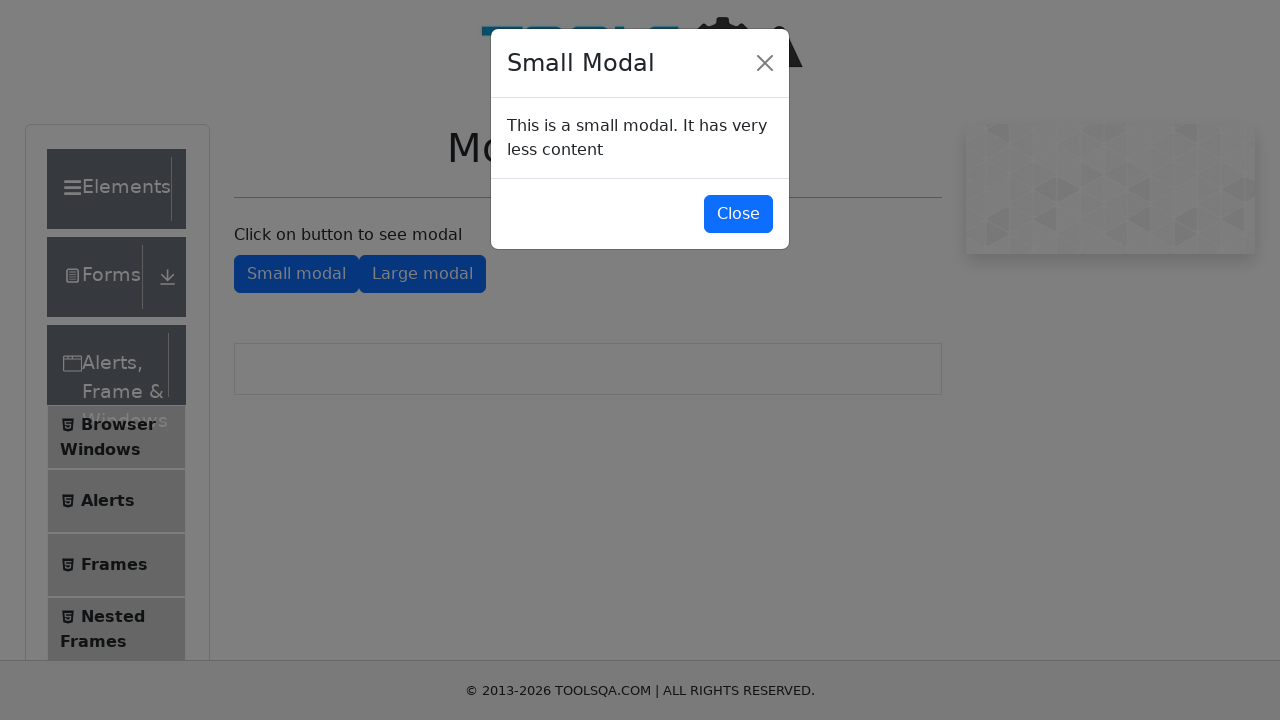

Verified small modal contains expected text content
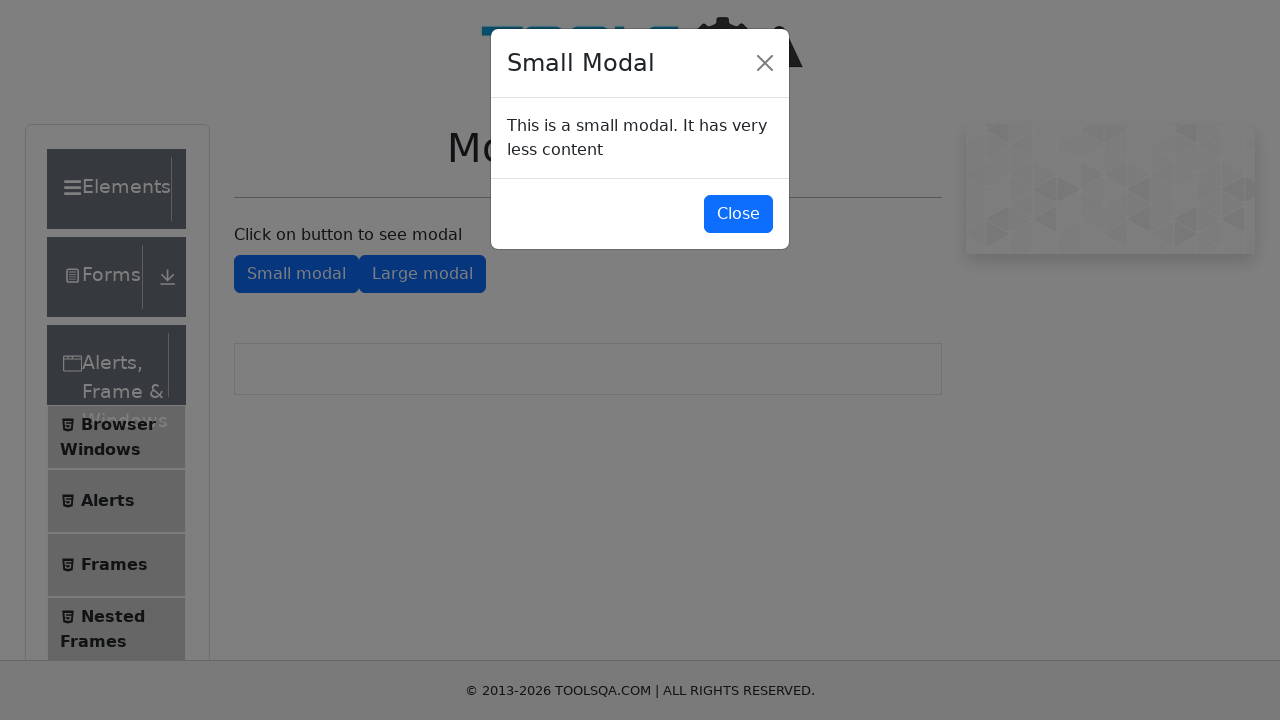

Clicked button to close small modal at (738, 214) on #closeSmallModal
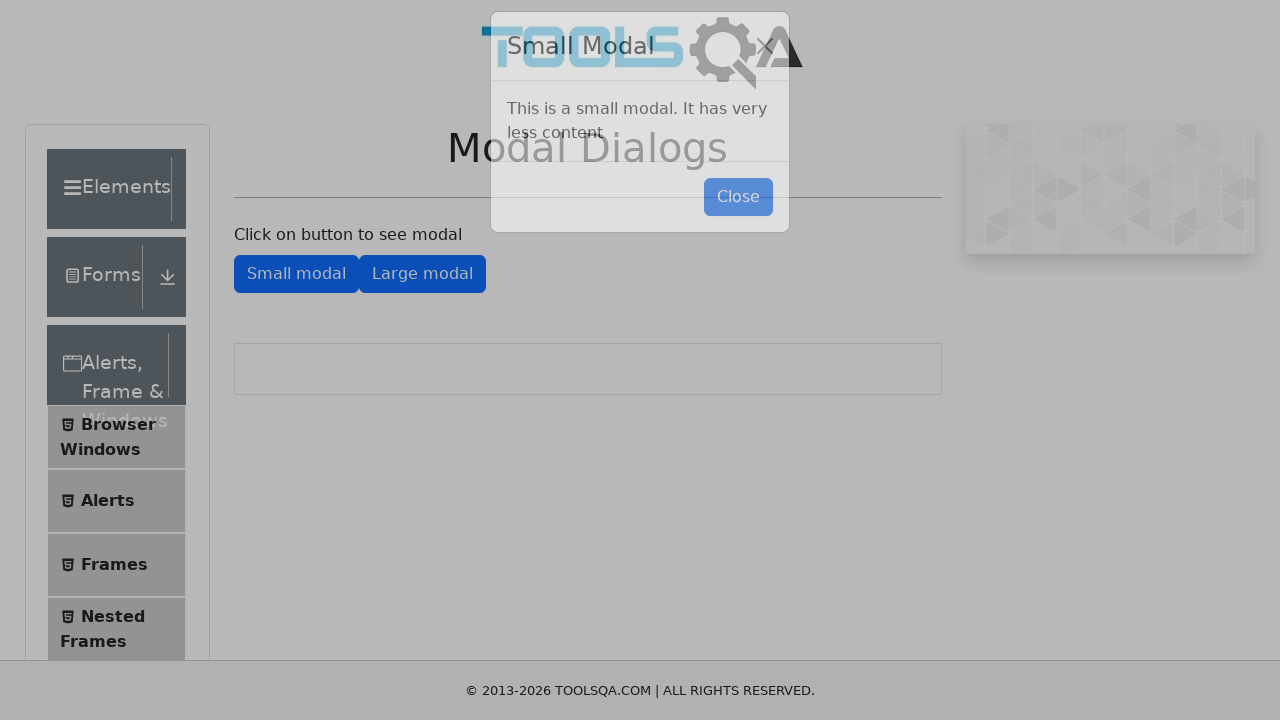

Clicked button to open large modal at (422, 274) on #showLargeModal
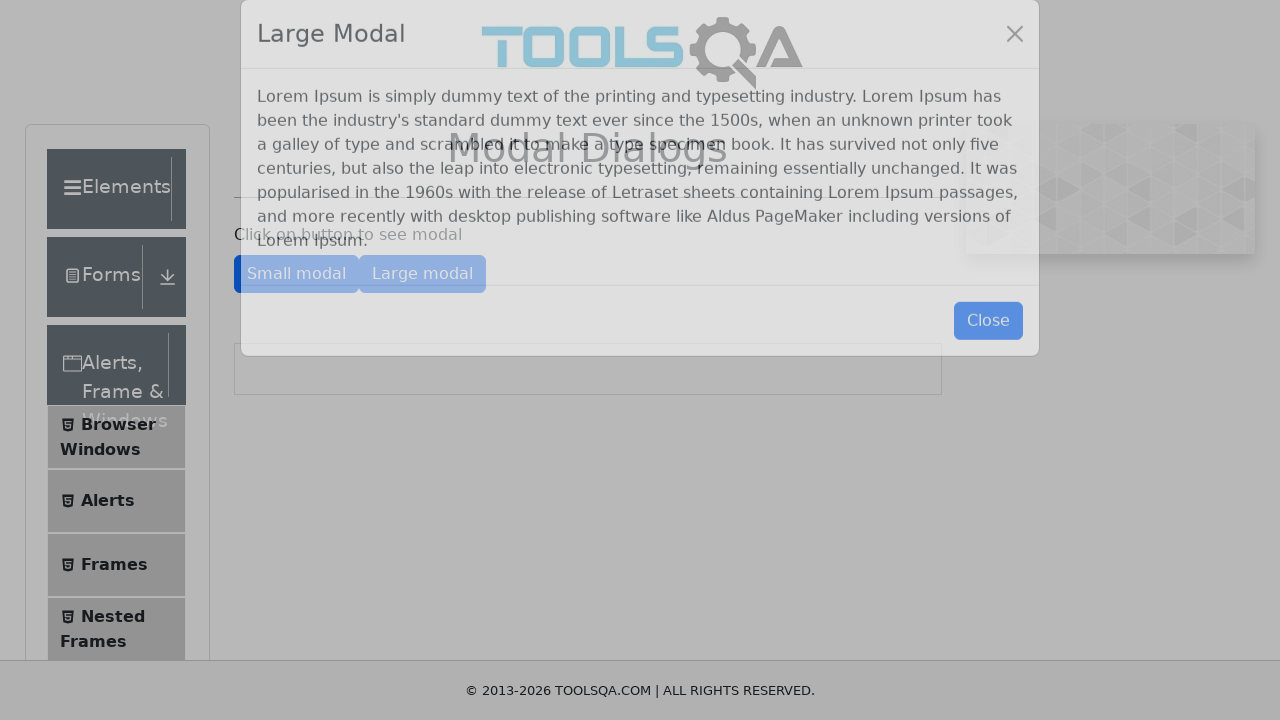

Large modal with class 'modal-lg' is now visible
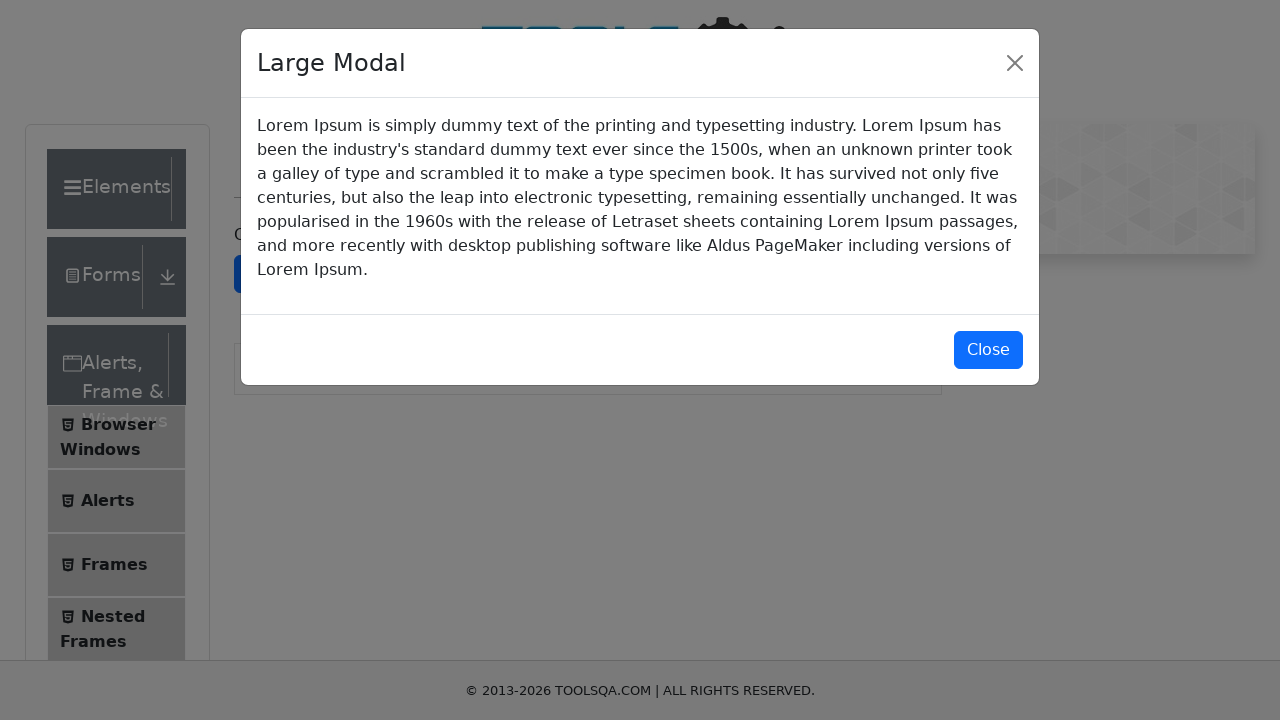

Verified large modal contains expected Lorem Ipsum text content
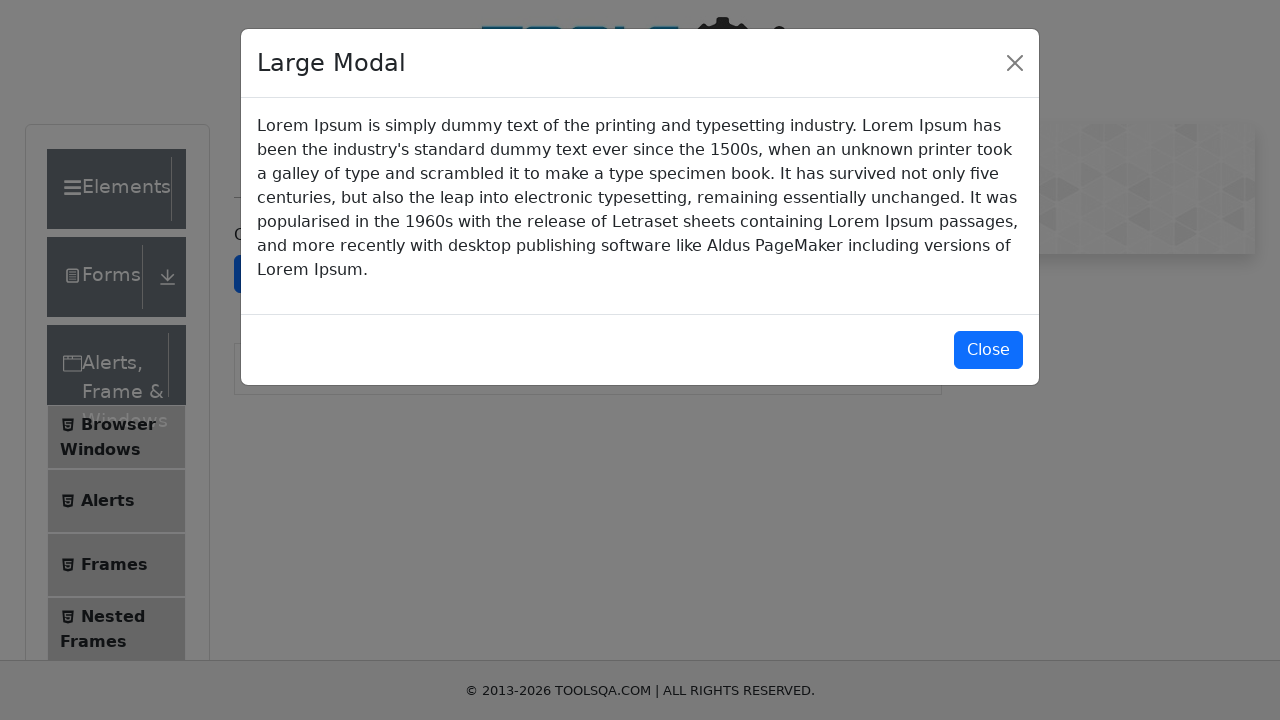

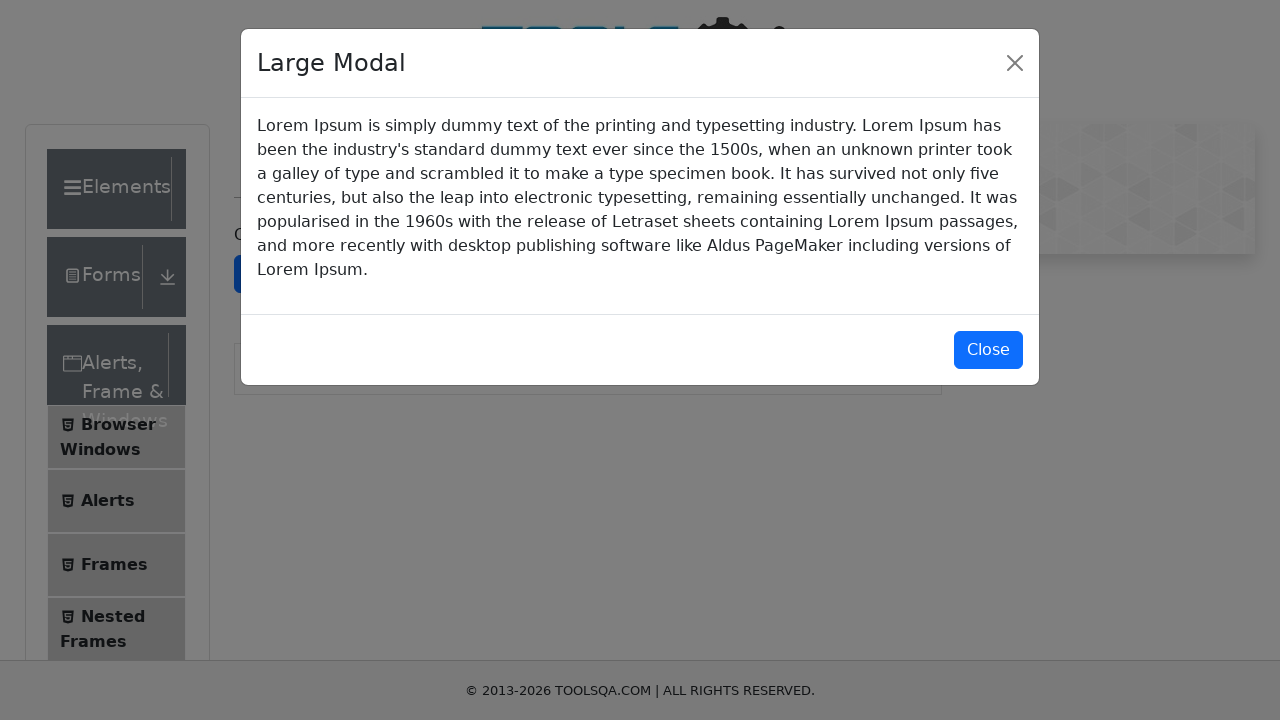